Scrolls down the page by 1000 pixels using JavaScript

Starting URL: https://www.tothenew.com/

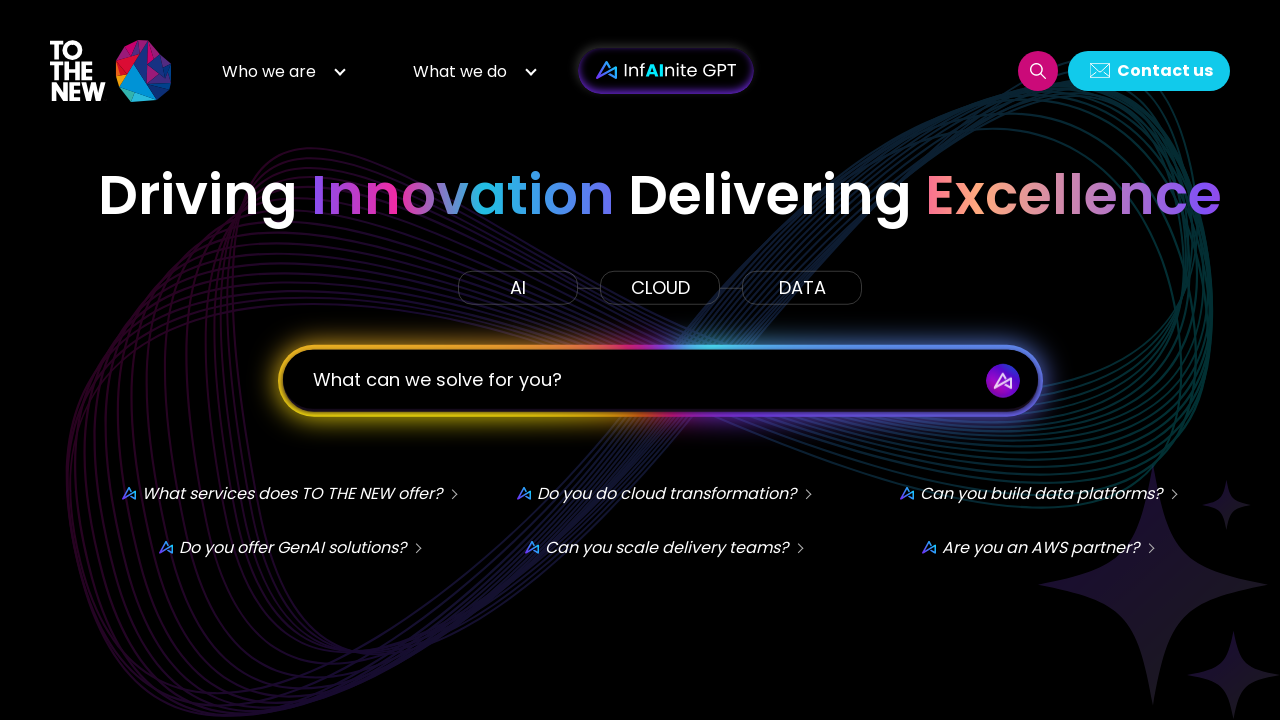

Navigated to https://www.tothenew.com/
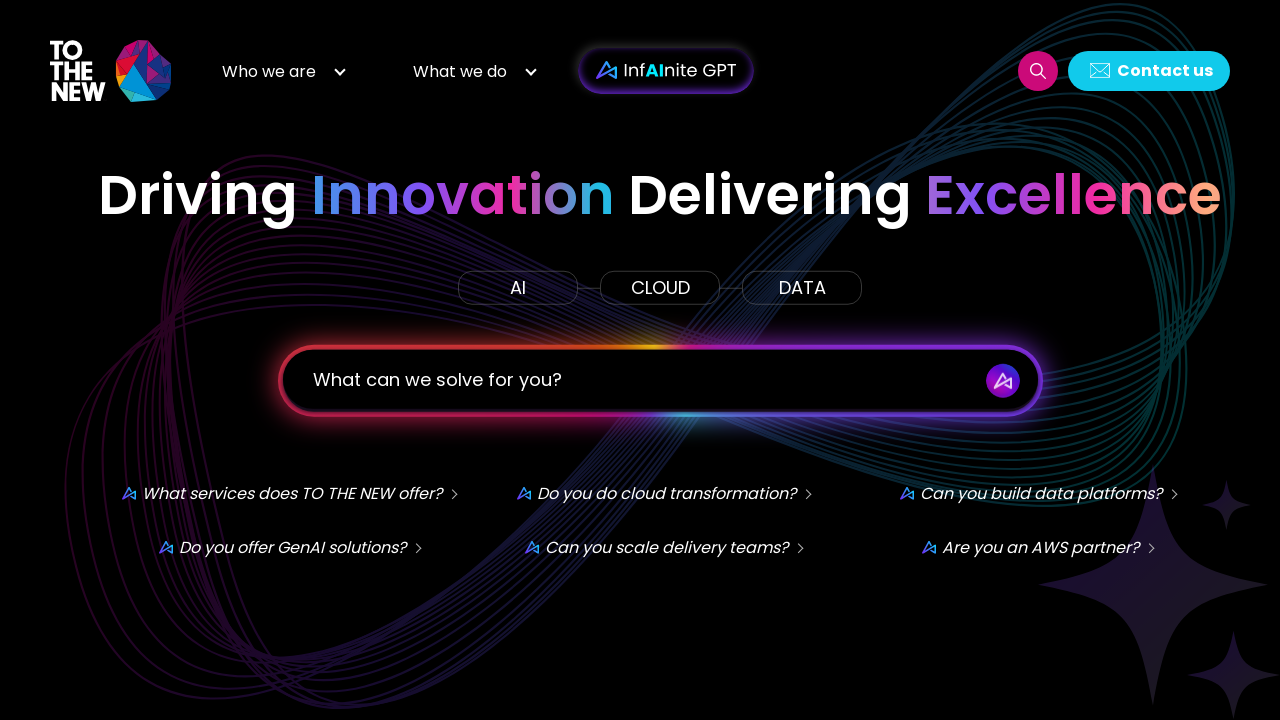

Scrolled down the page by 1000 pixels using JavaScript
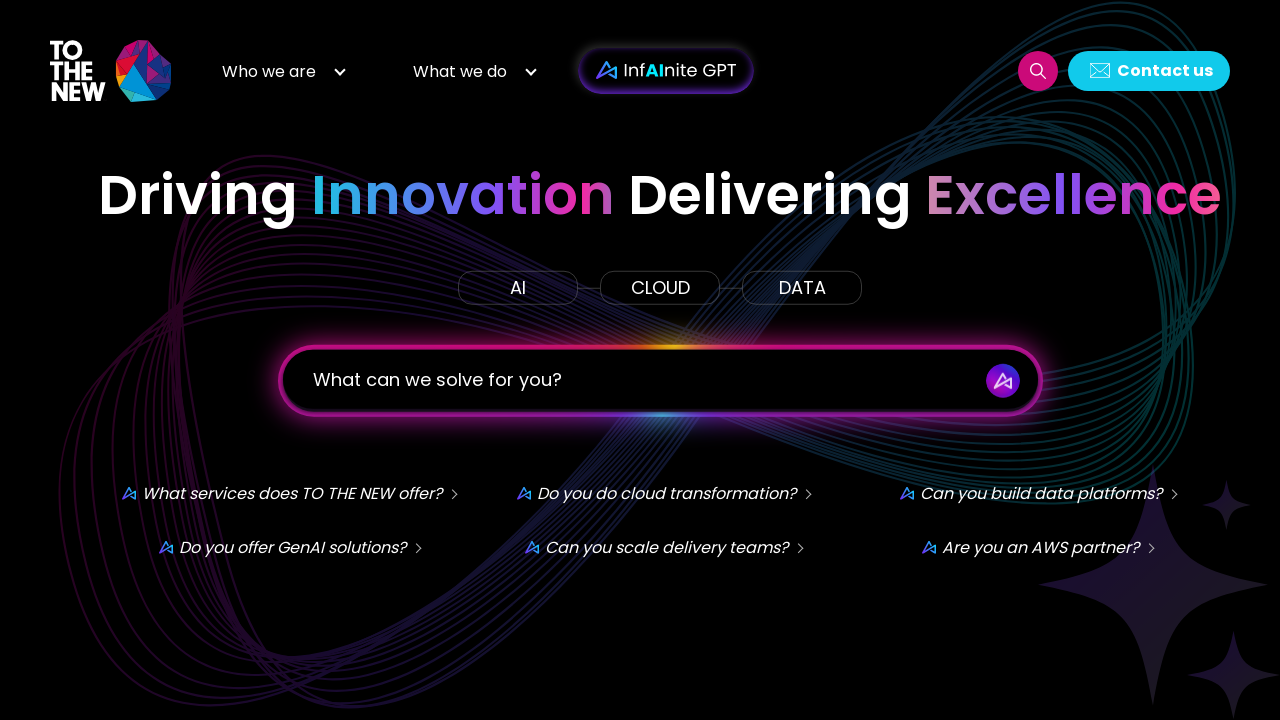

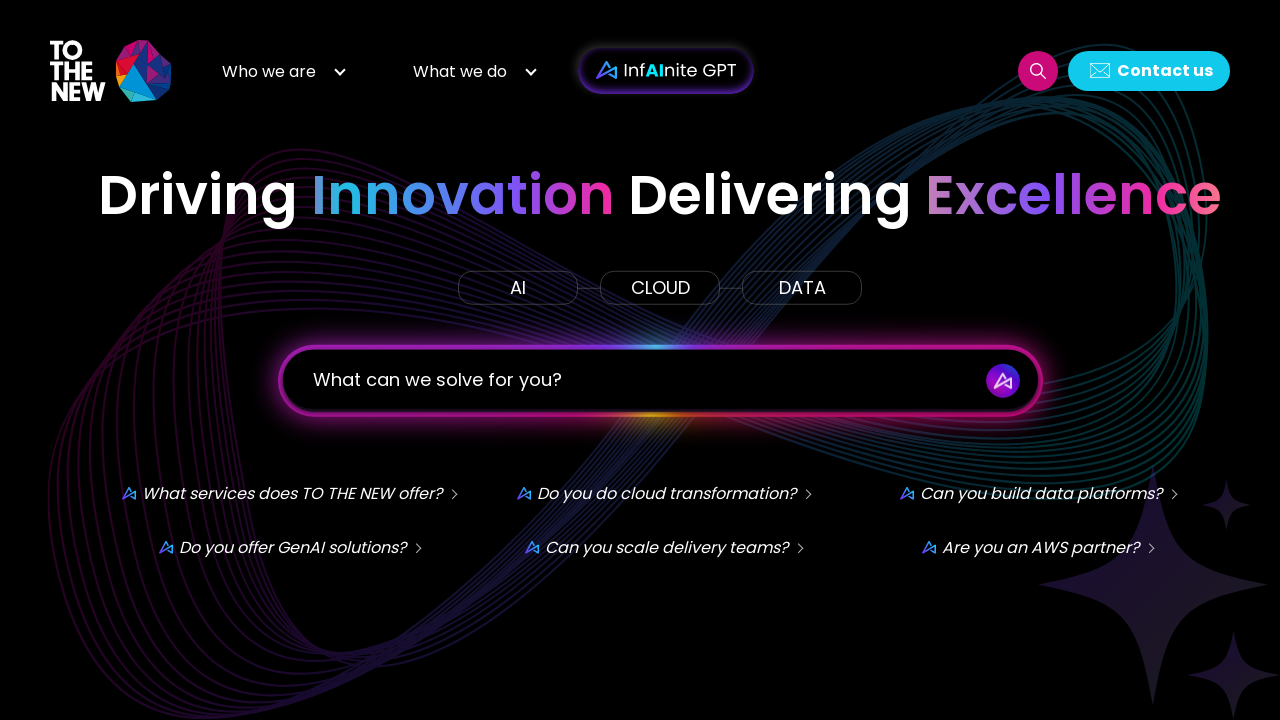